Tests JavaScript prompt dialog by clicking the third button, entering a name in the prompt, accepting it, and verifying the name appears in the result message

Starting URL: https://the-internet.herokuapp.com/javascript_alerts

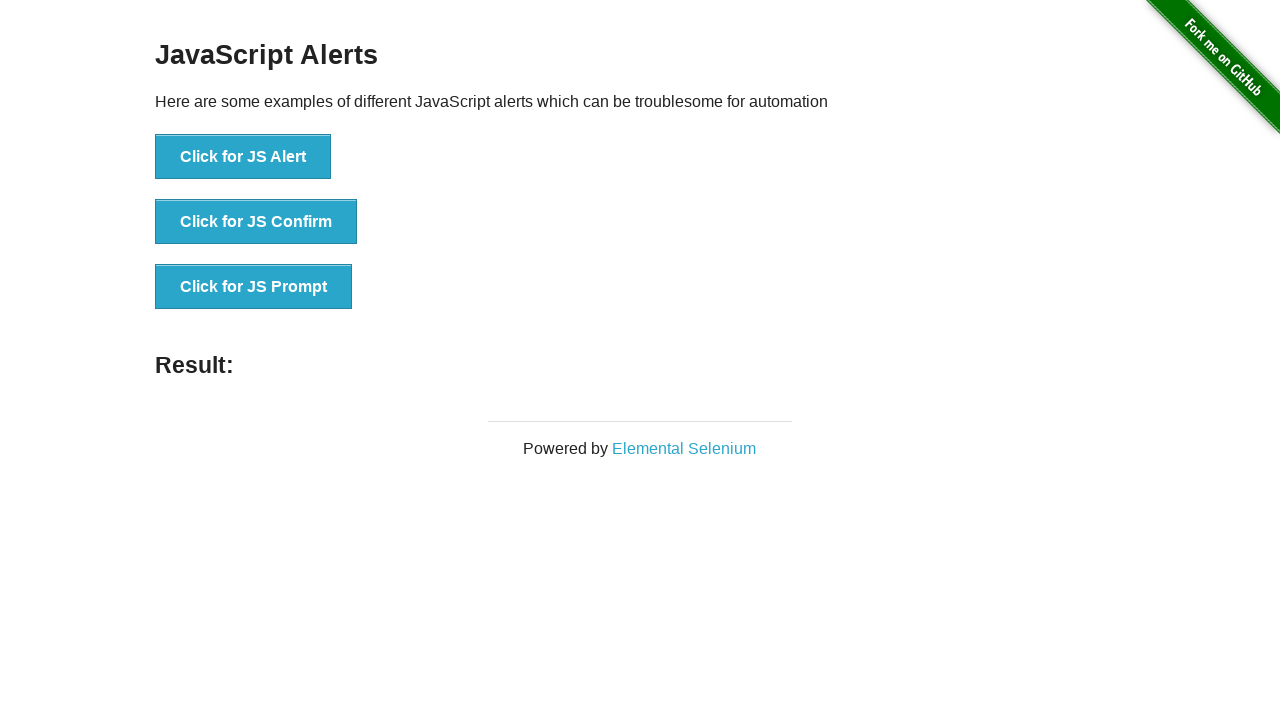

Set up dialog handler to accept prompt with 'Marcus'
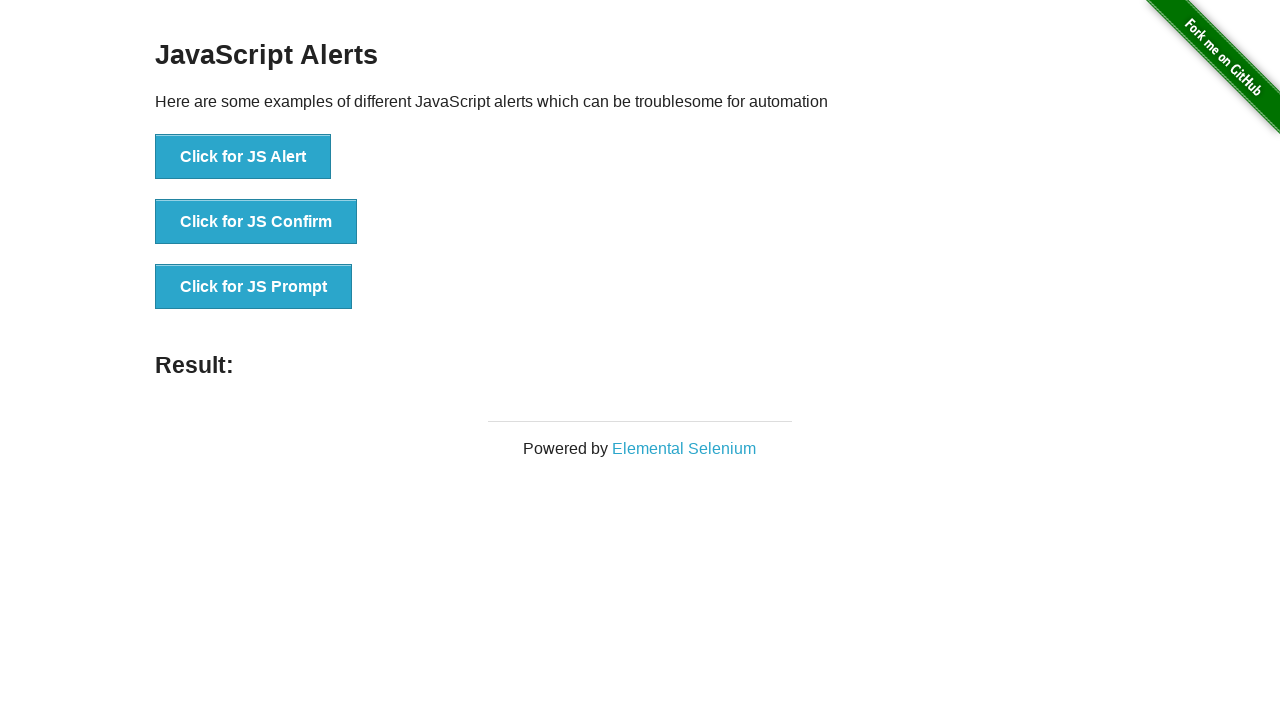

Clicked the third button to trigger JavaScript prompt dialog at (254, 287) on button[onclick='jsPrompt()']
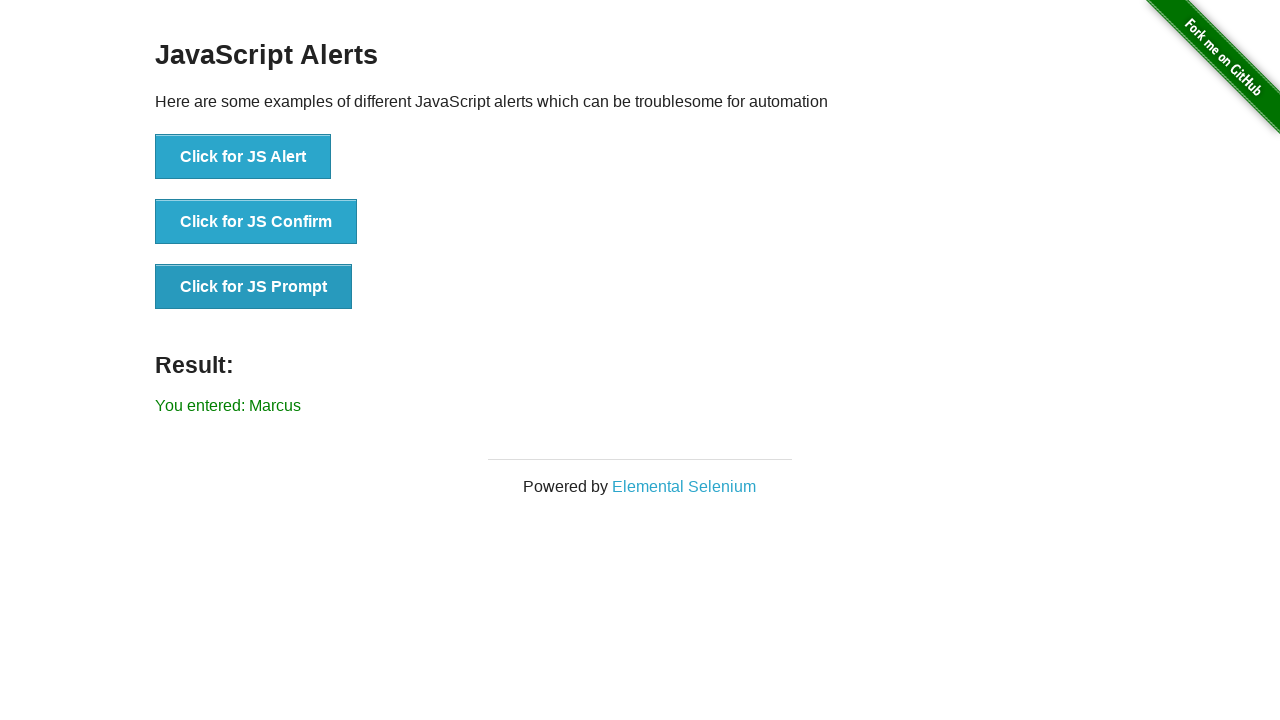

Waited for result message to appear
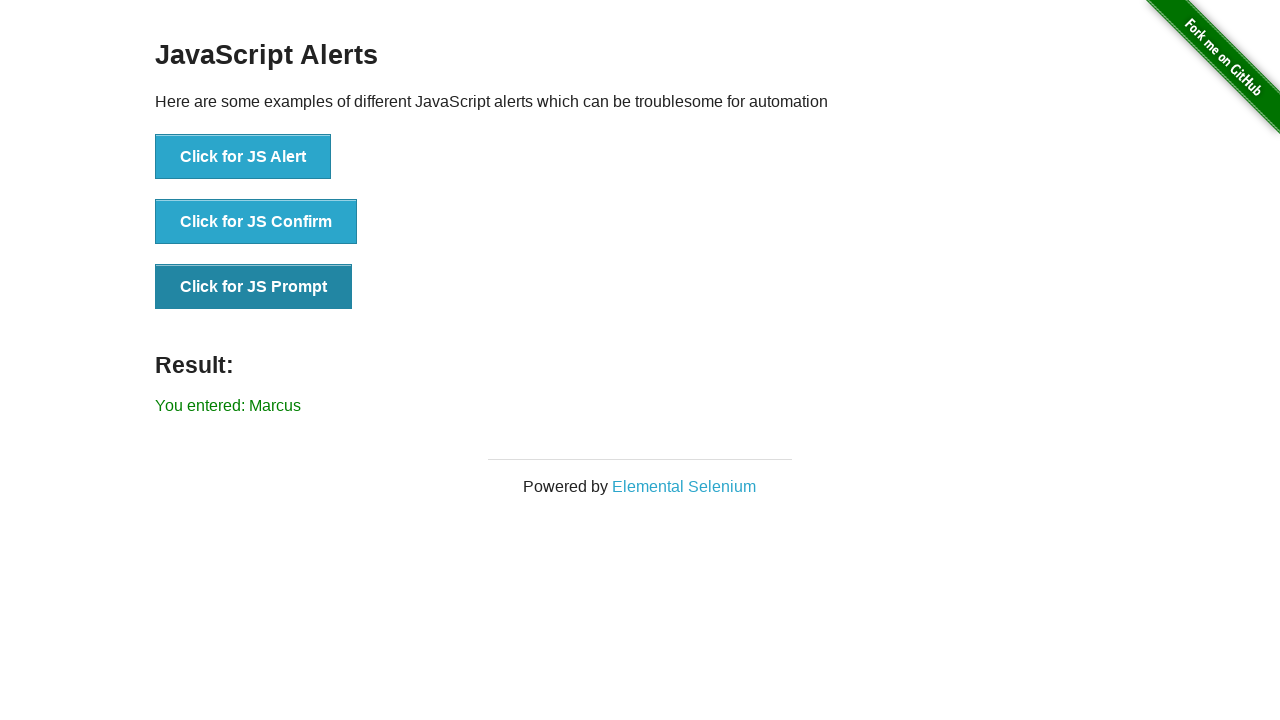

Retrieved result text content
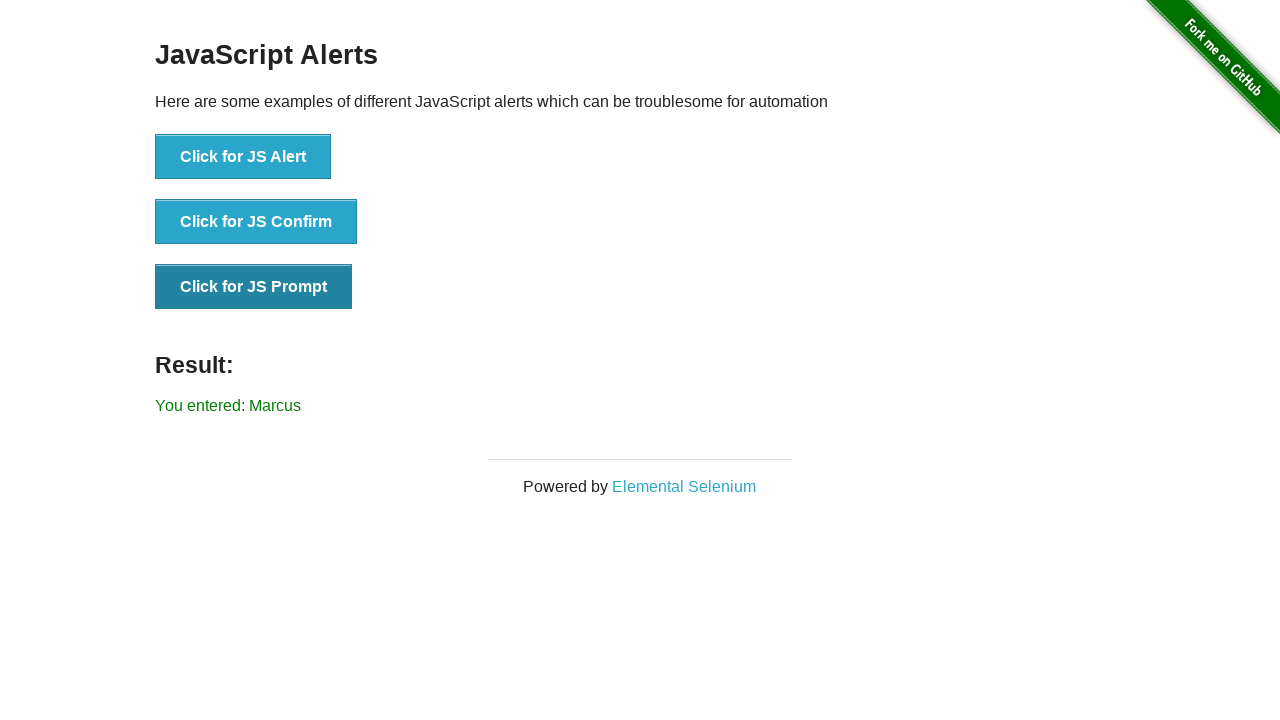

Verified that result message contains 'Marcus'
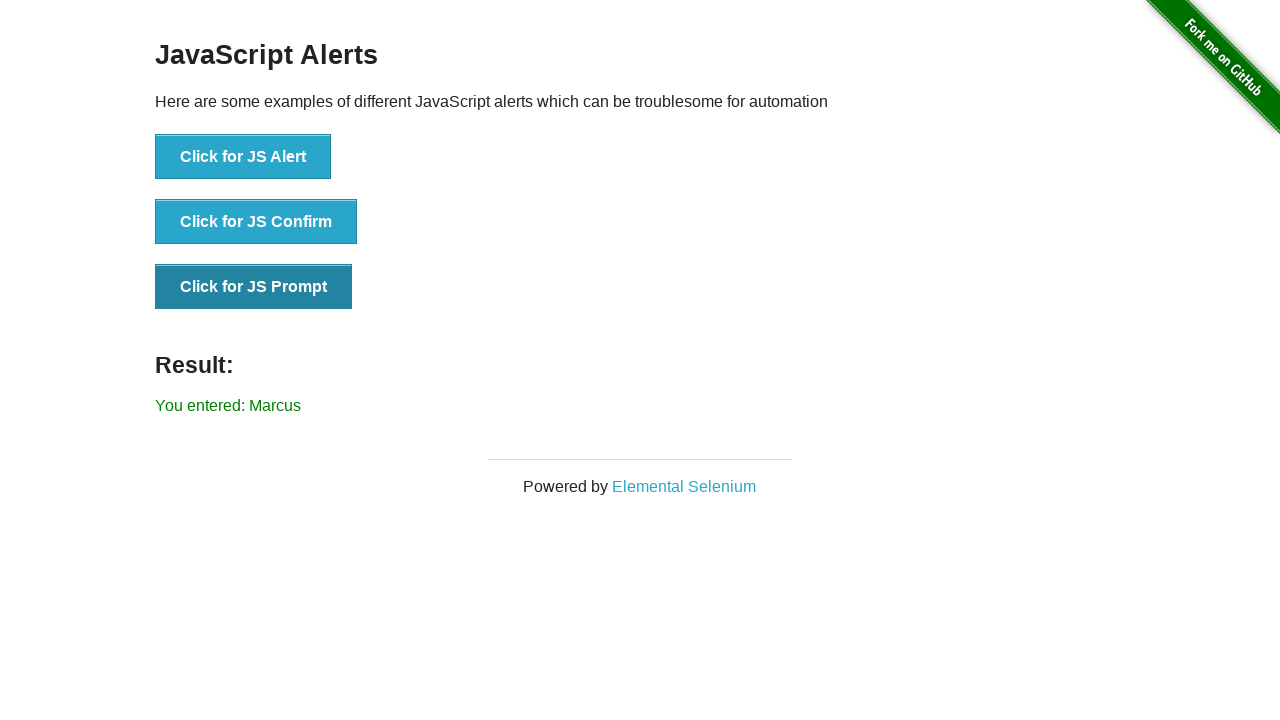

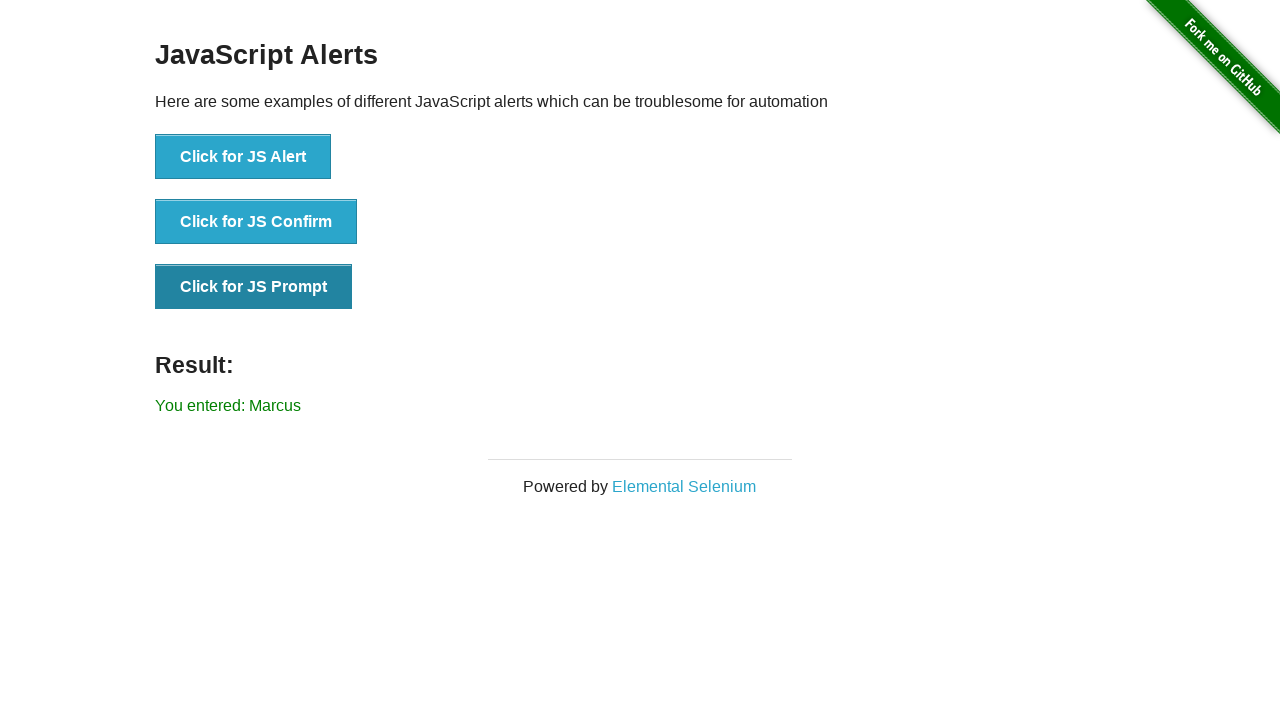